Tests the Add/Remove Elements functionality by clicking the "Add Element" button 5 times to create new elements, then verifies the delete buttons are present

Starting URL: https://the-internet.herokuapp.com/add_remove_elements/

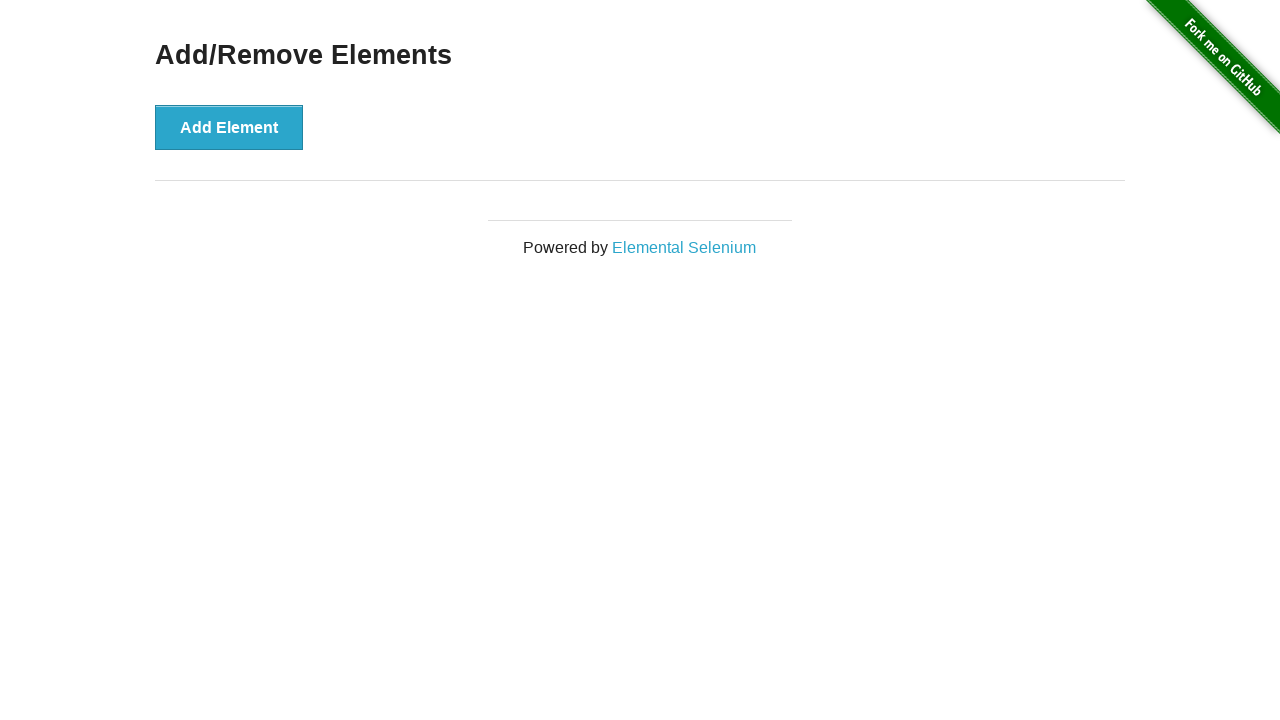

Navigated to Add/Remove Elements page
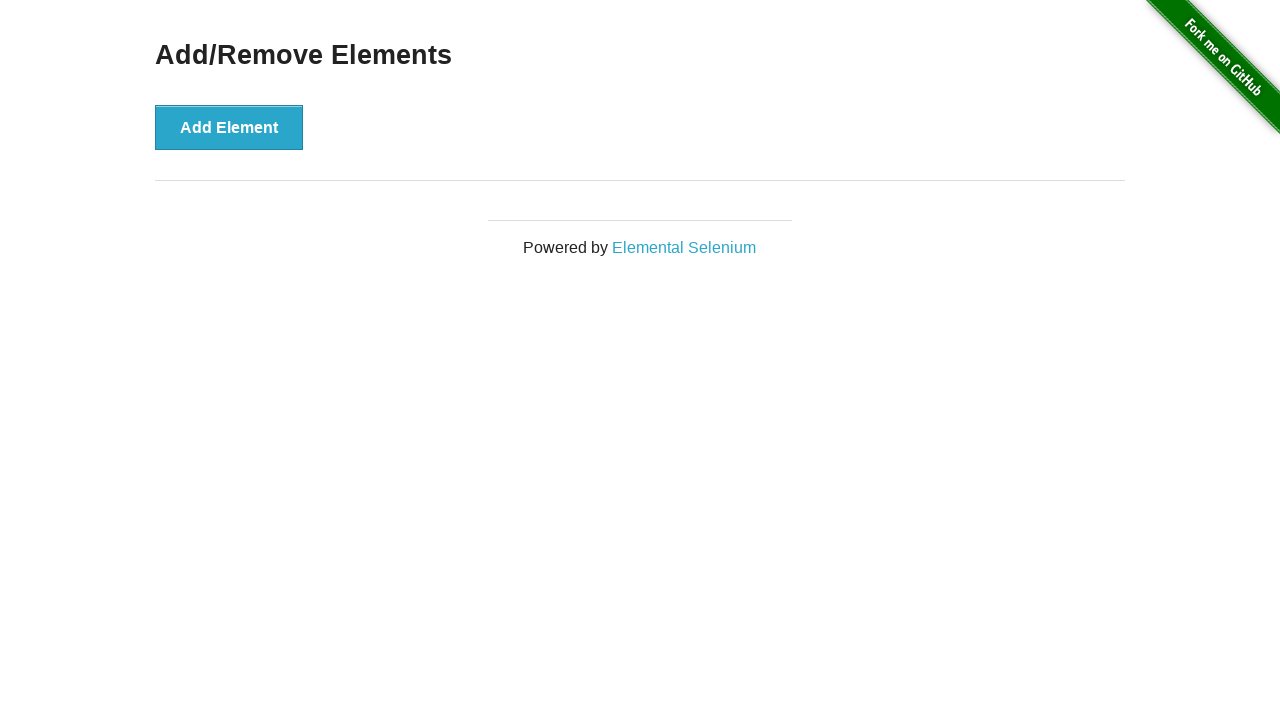

Clicked 'Add Element' button (iteration 1/5) at (229, 127) on button[onclick='addElement()']
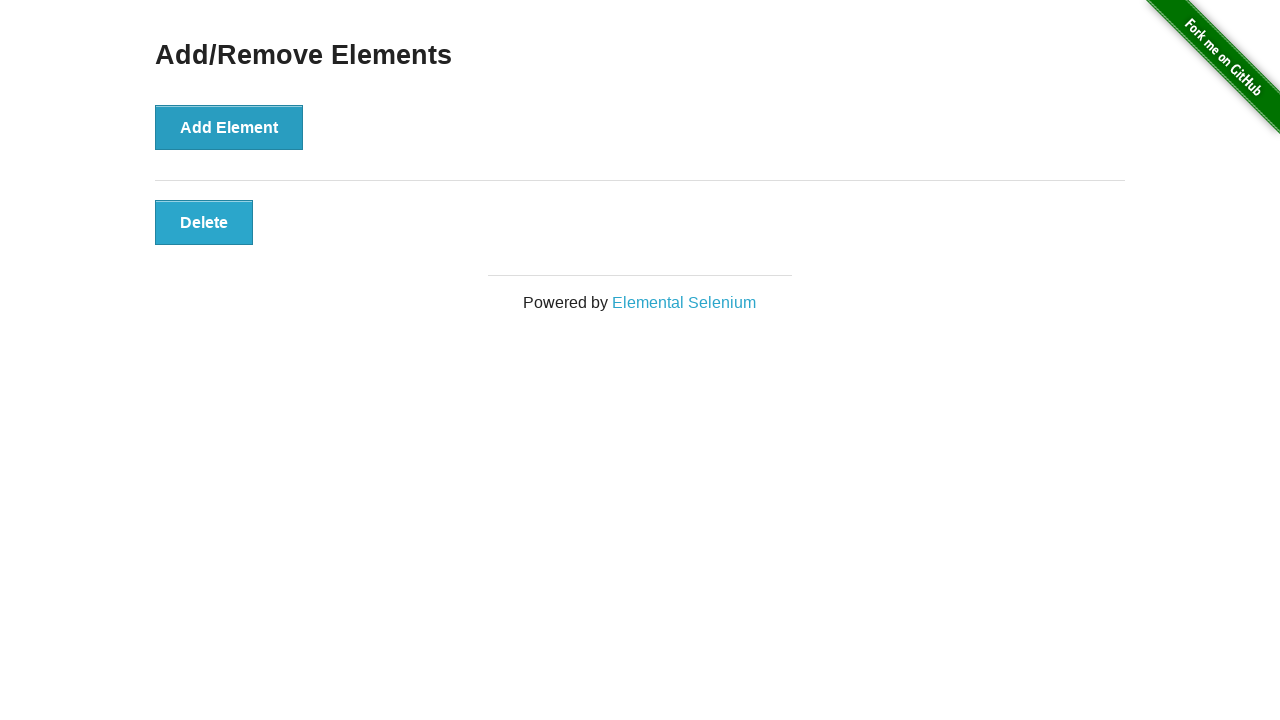

Clicked 'Add Element' button (iteration 2/5) at (229, 127) on button[onclick='addElement()']
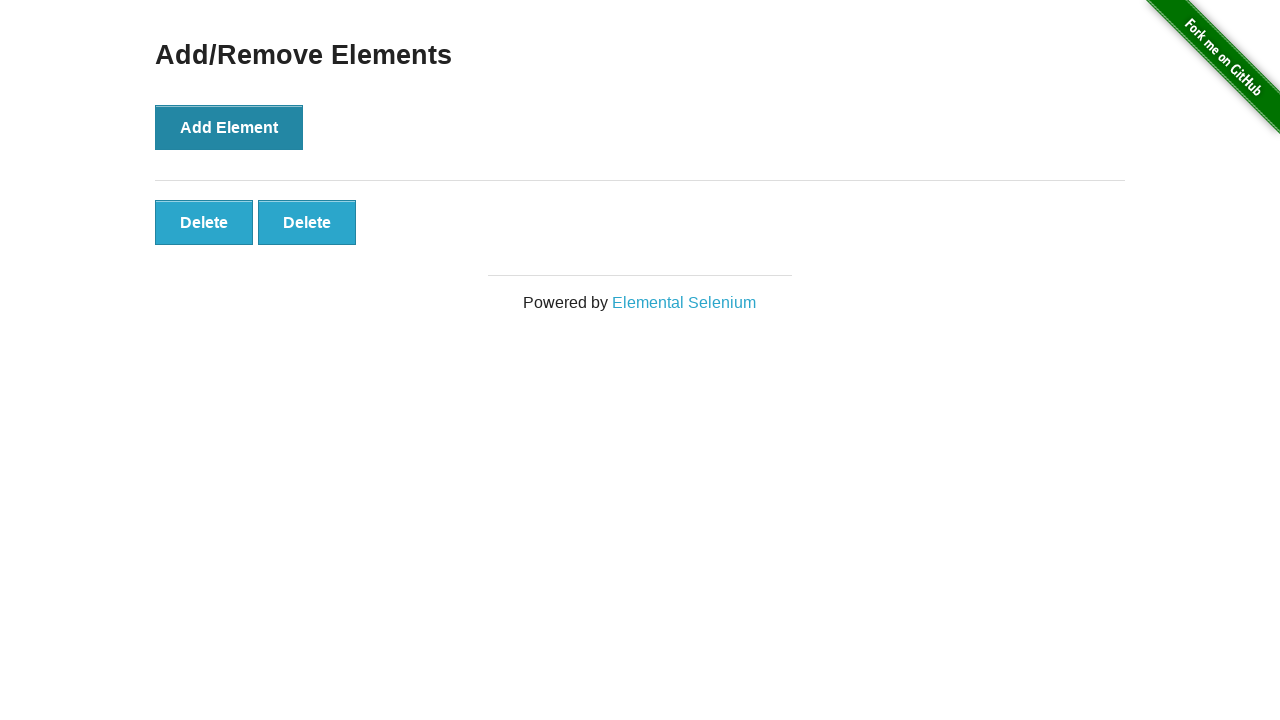

Clicked 'Add Element' button (iteration 3/5) at (229, 127) on button[onclick='addElement()']
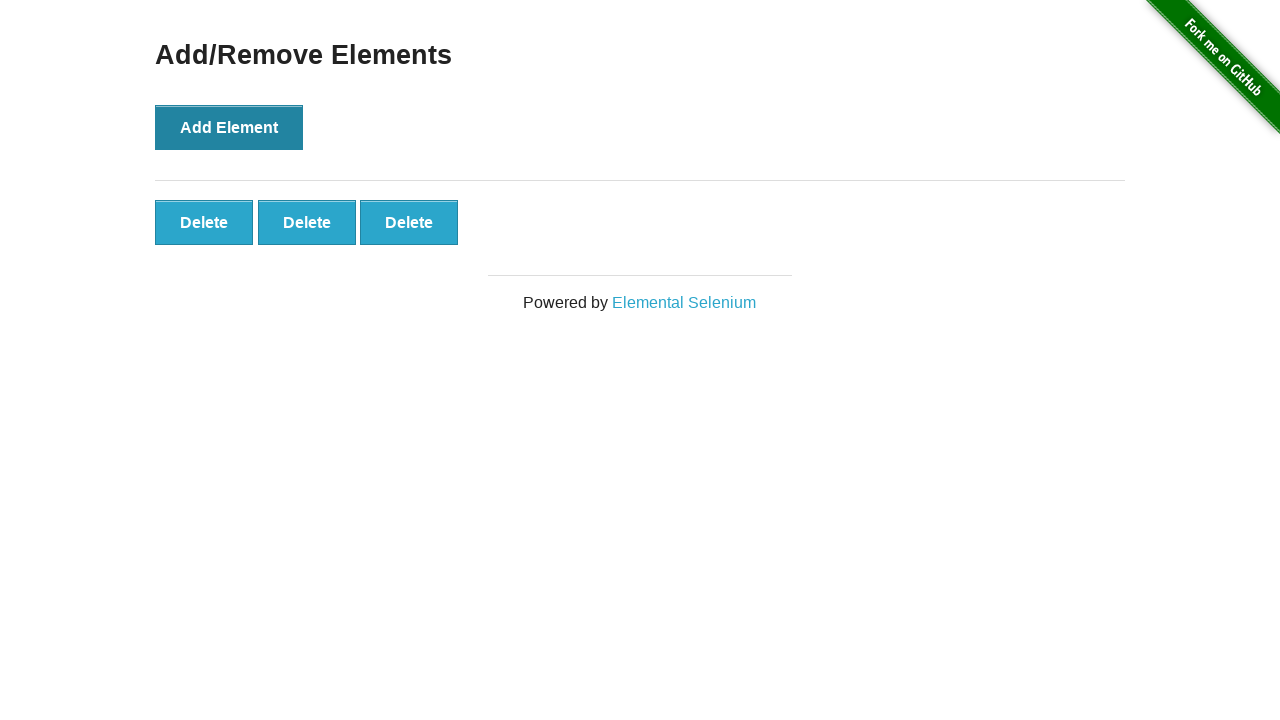

Clicked 'Add Element' button (iteration 4/5) at (229, 127) on button[onclick='addElement()']
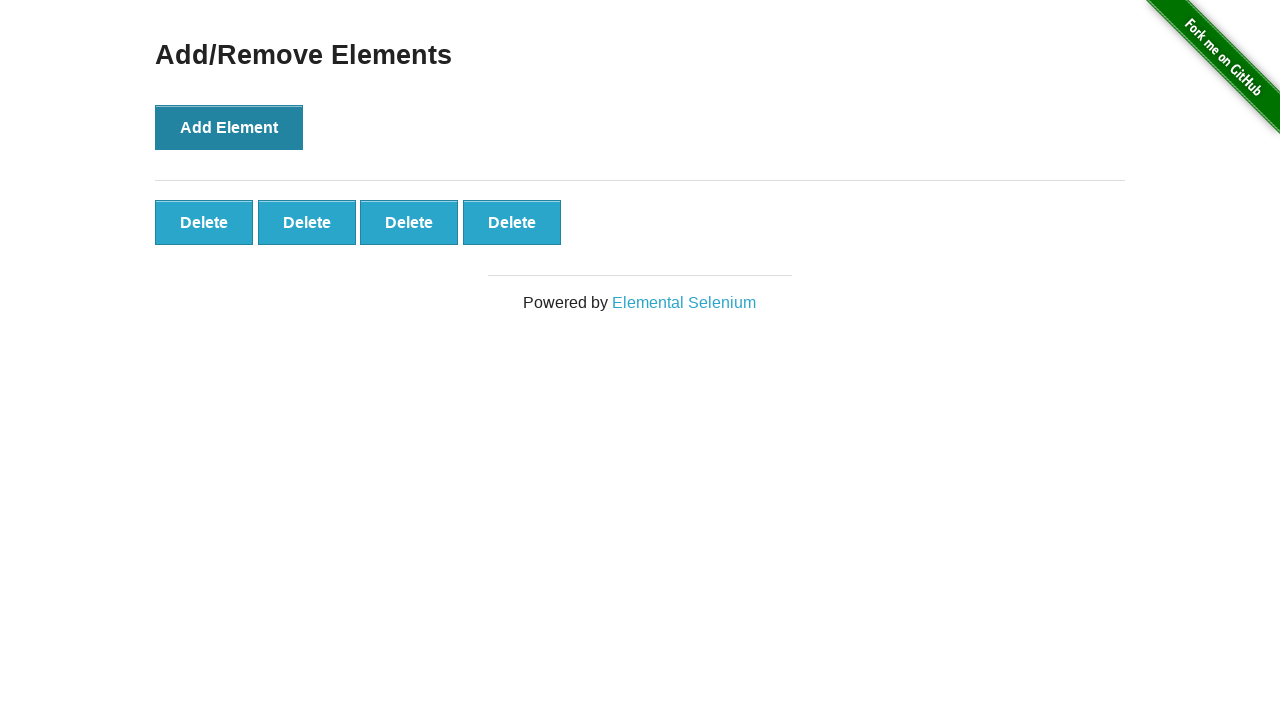

Clicked 'Add Element' button (iteration 5/5) at (229, 127) on button[onclick='addElement()']
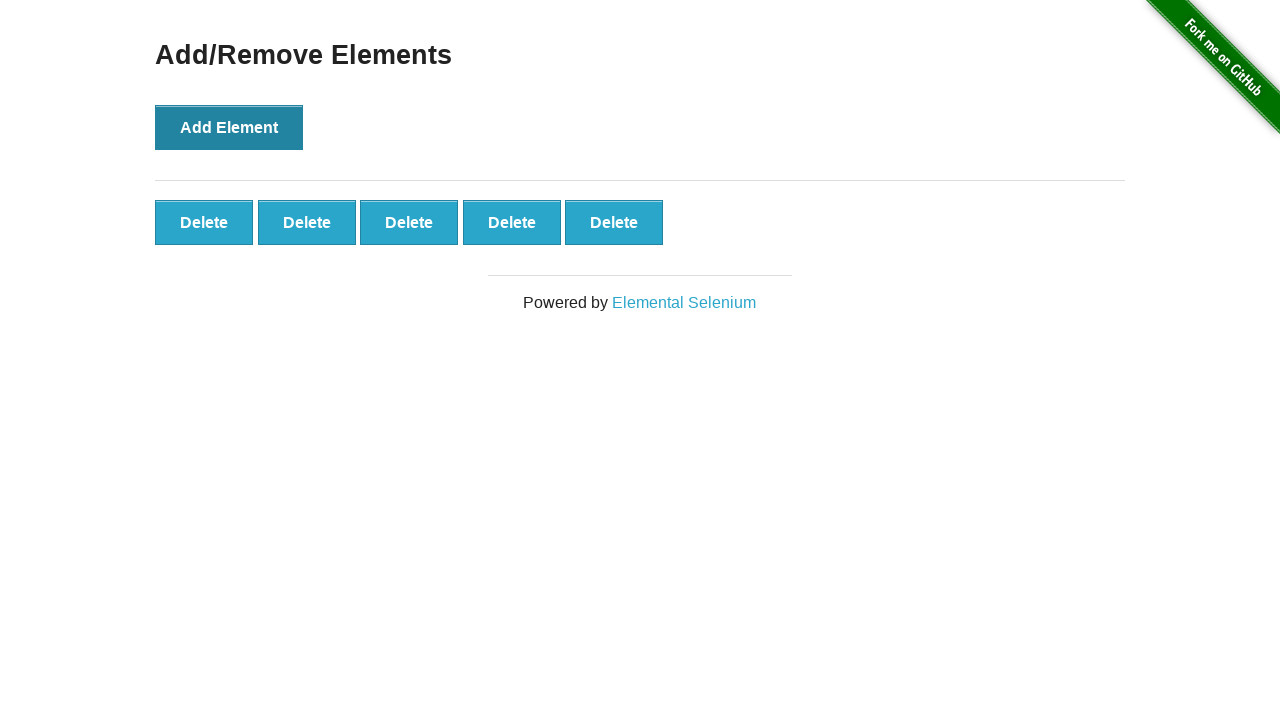

Delete buttons appeared after adding elements
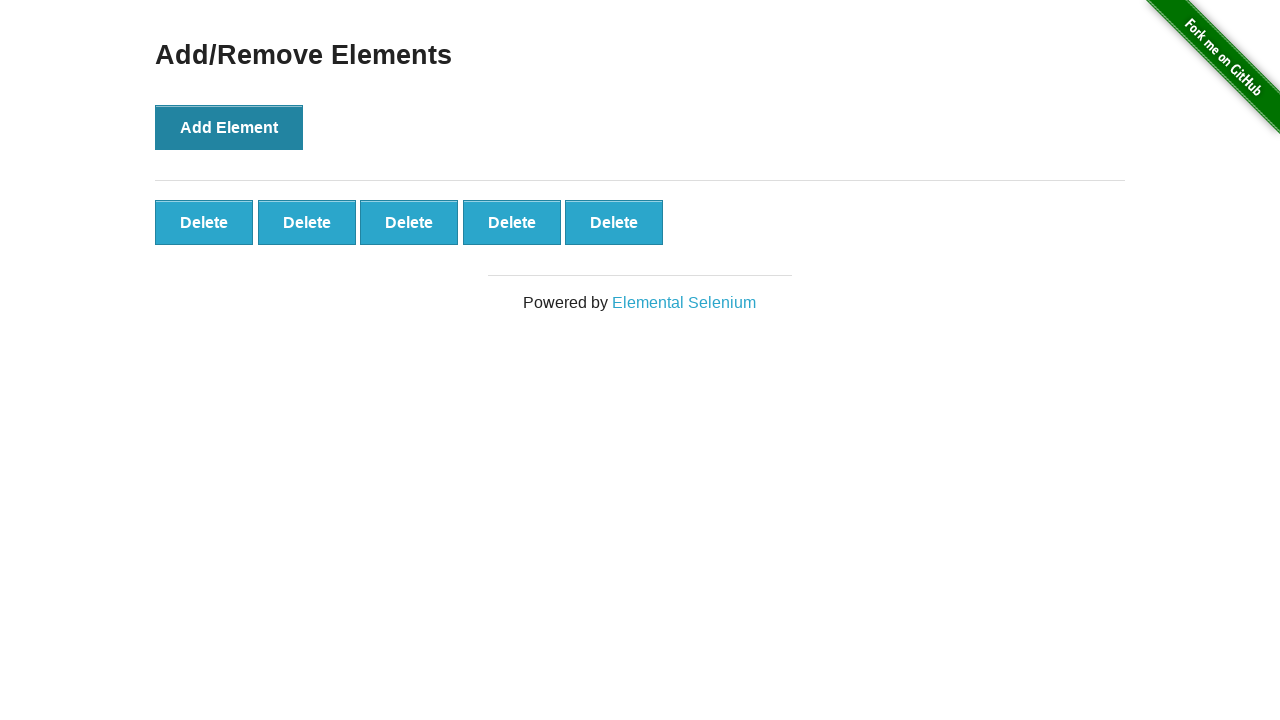

Verified that 5 delete buttons were created
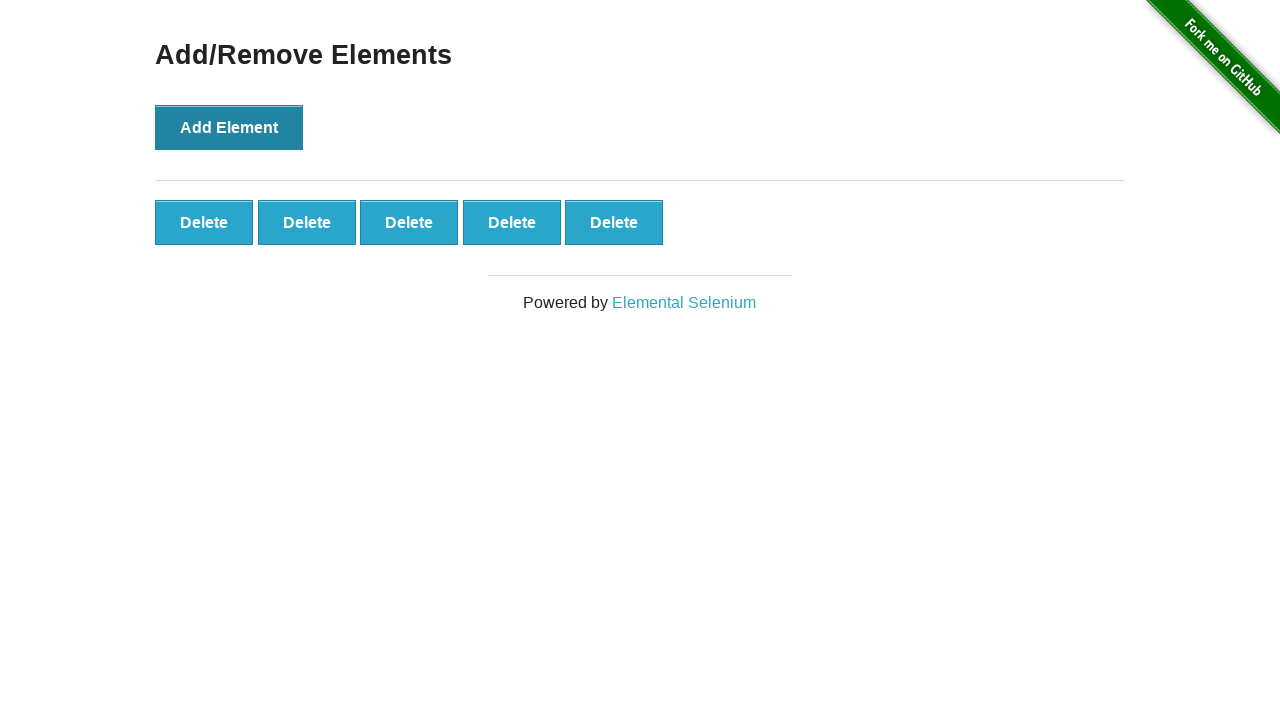

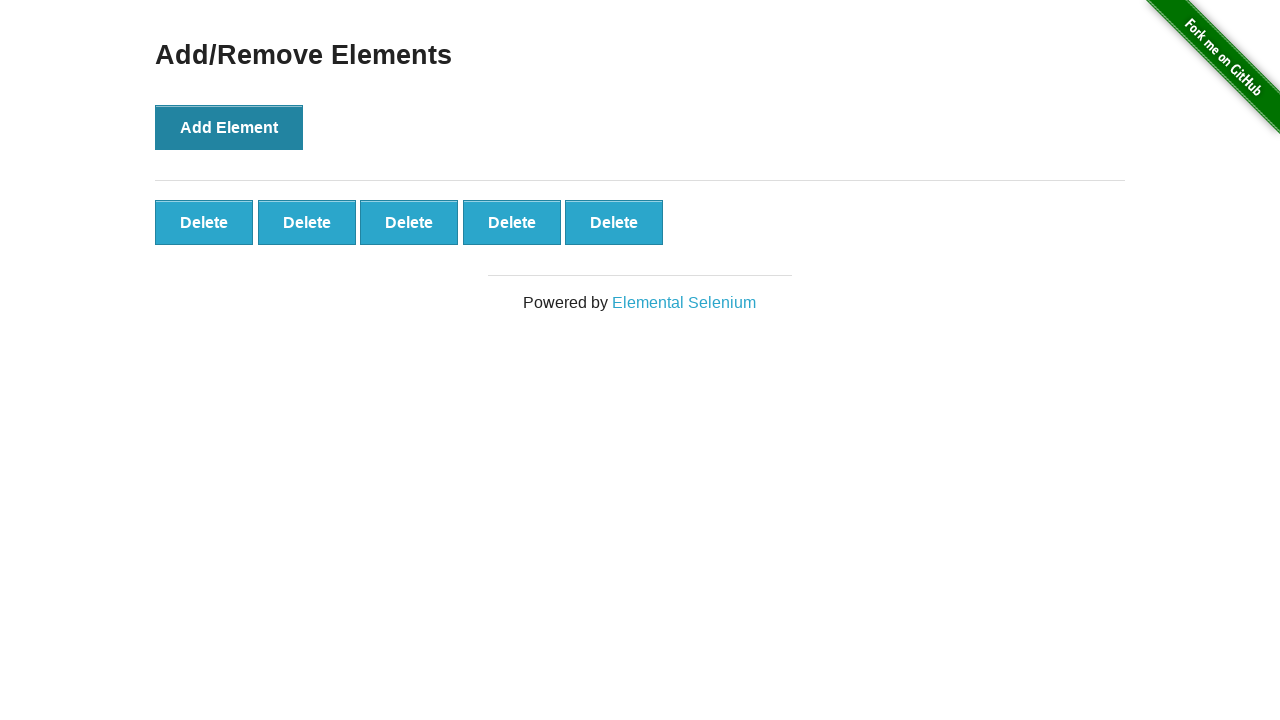